Tests the search functionality on python.org by entering "pycon" in the search box and submitting the search, then verifying results are returned.

Starting URL: http://www.python.org

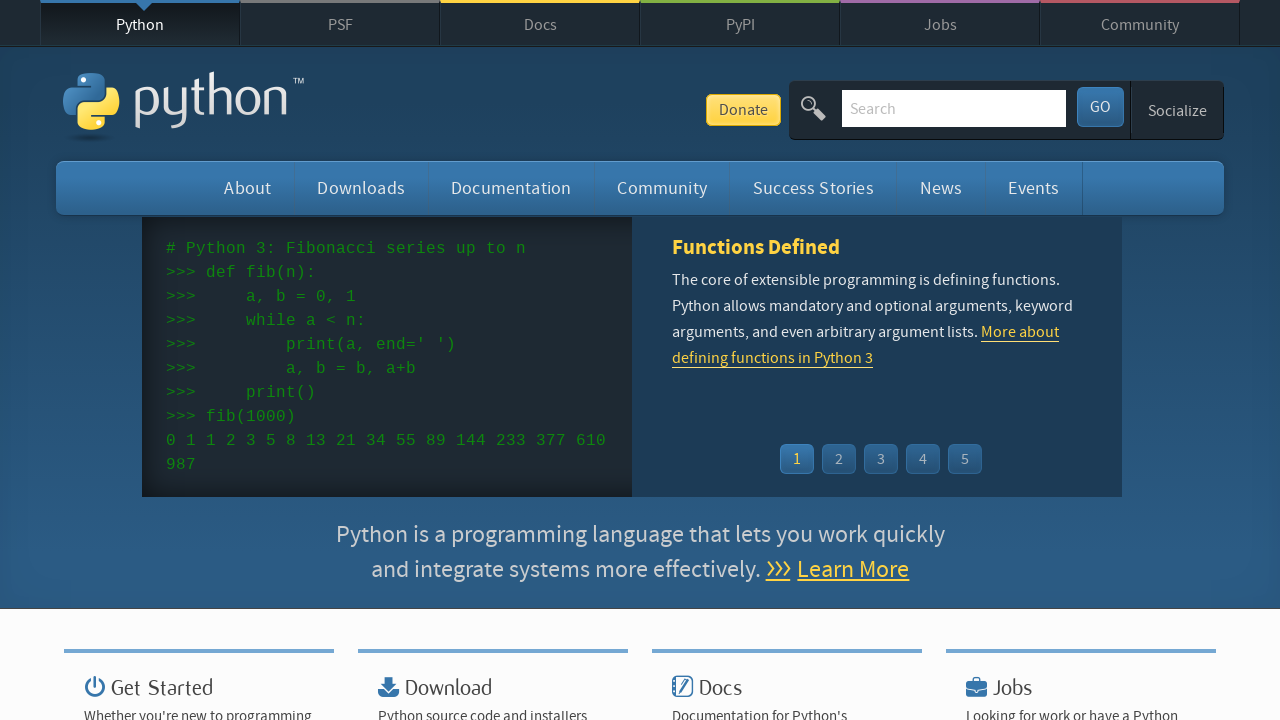

Verified 'Python' is in page title
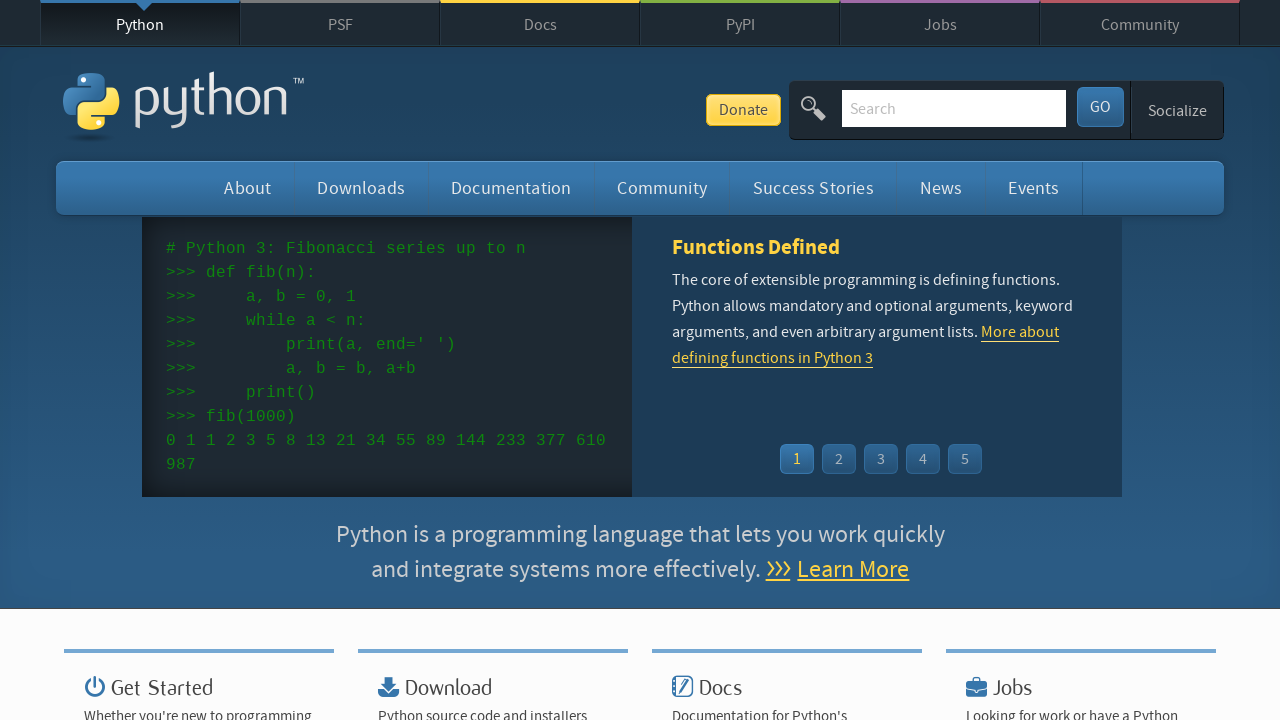

Filled search box with 'pycon' on input[name='q']
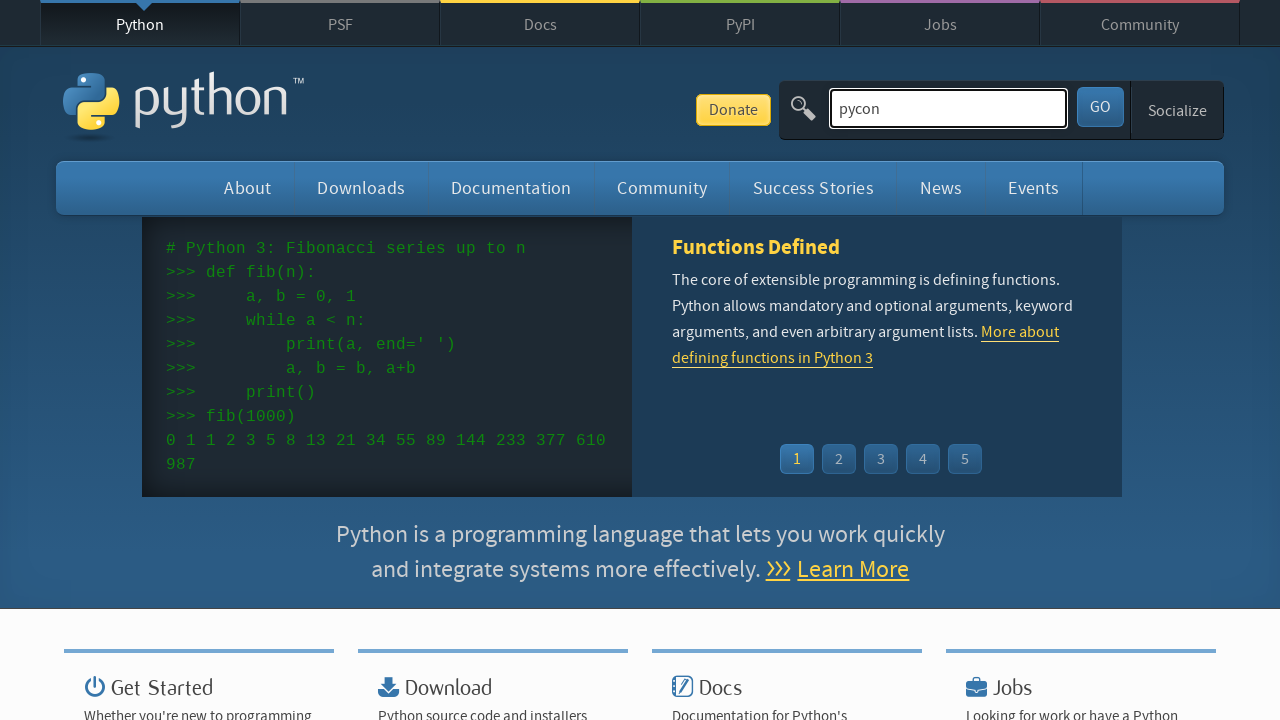

Pressed Enter to submit search on input[name='q']
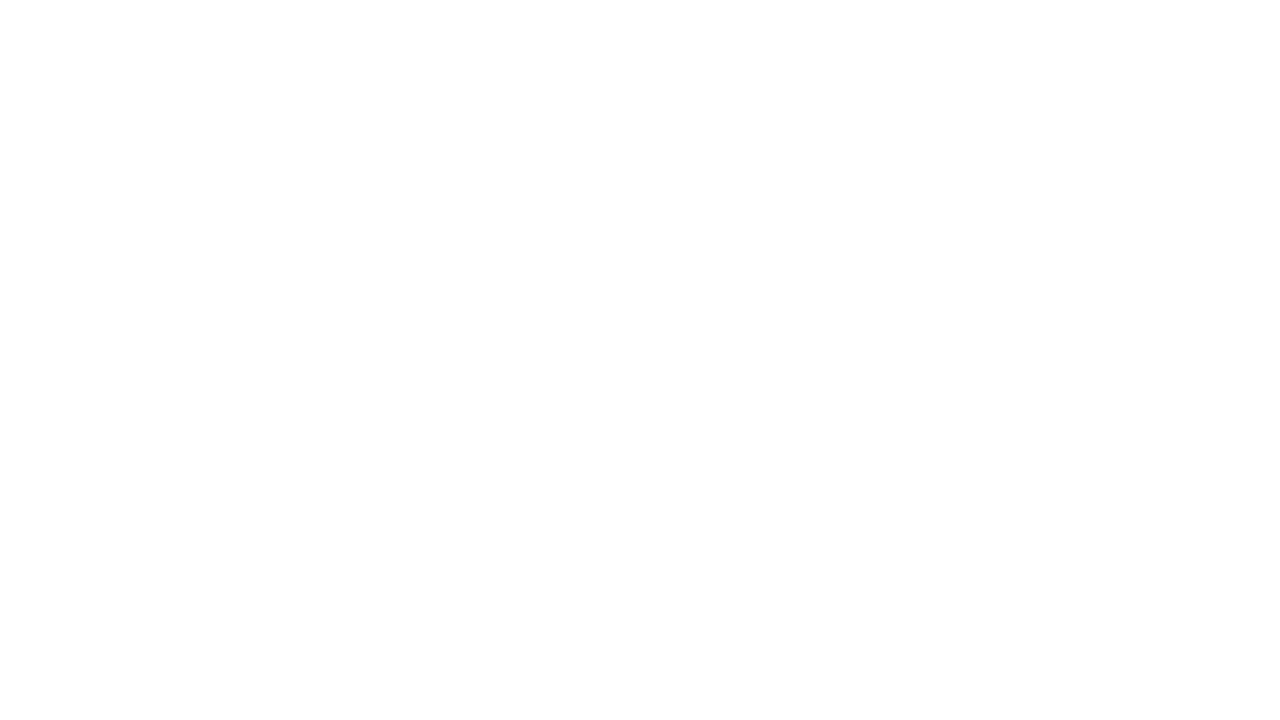

Waited for page to reach domcontentloaded state
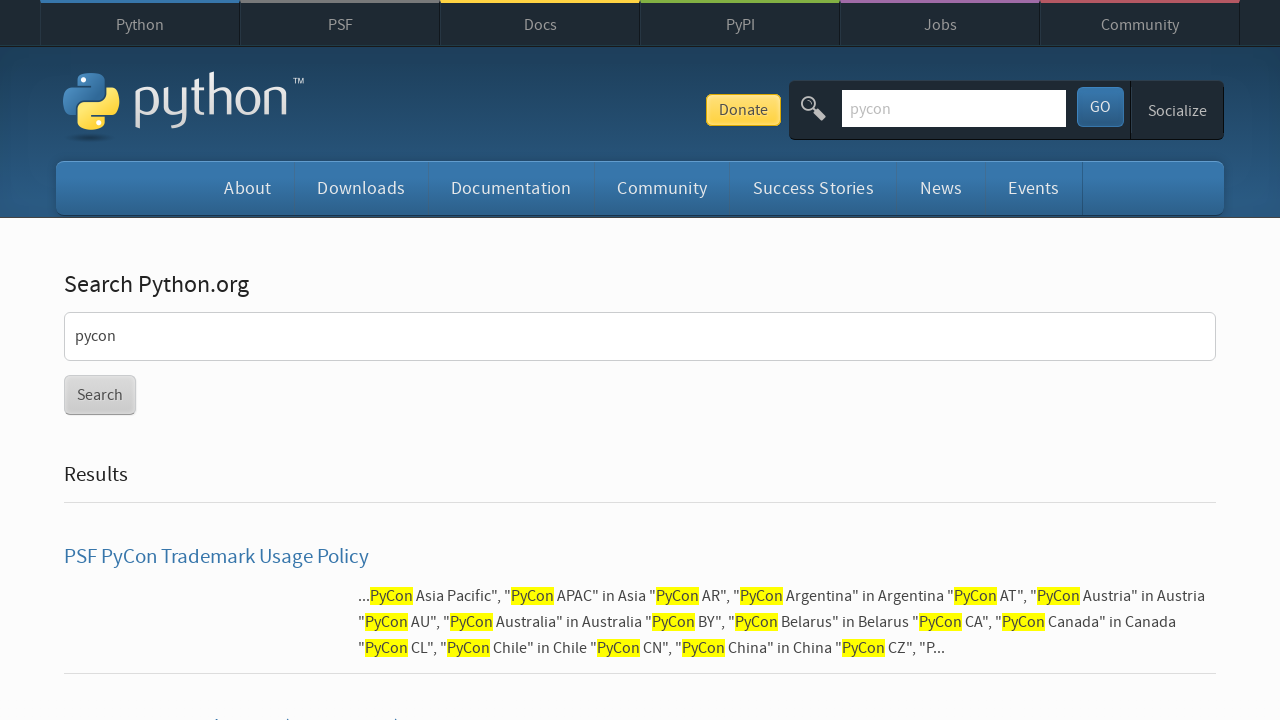

Verified search results were returned (no 'No results found' message)
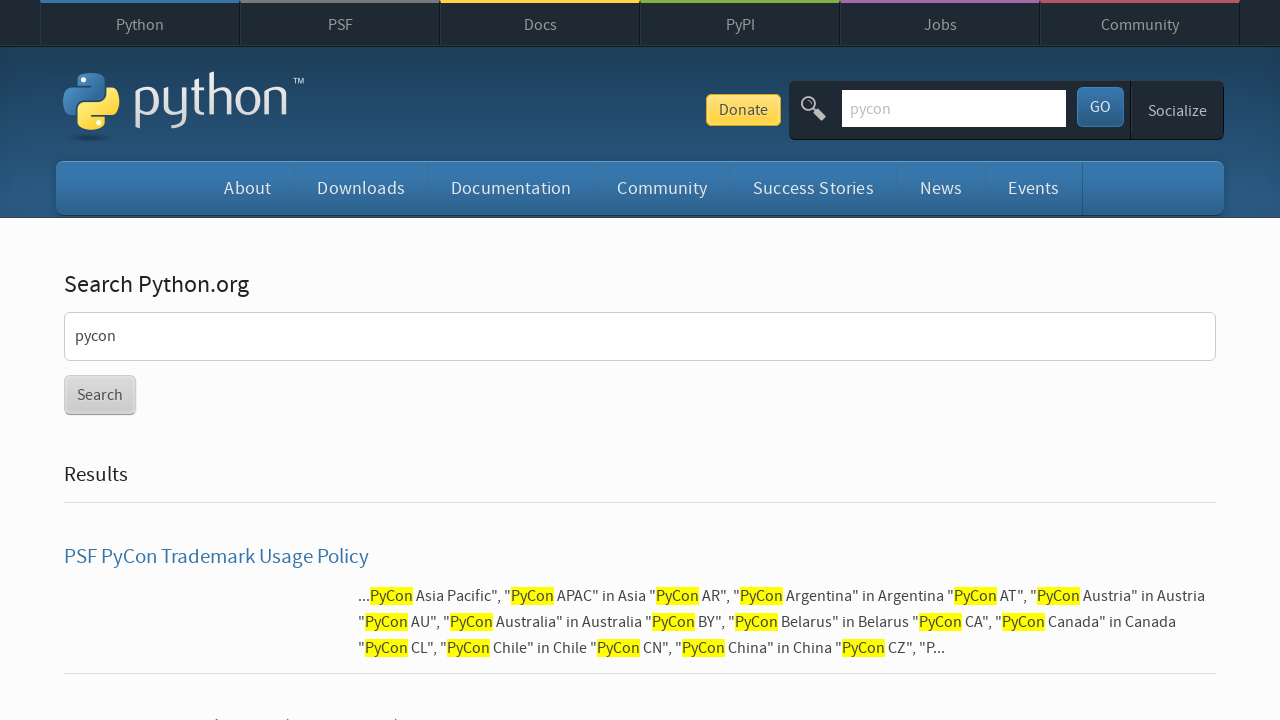

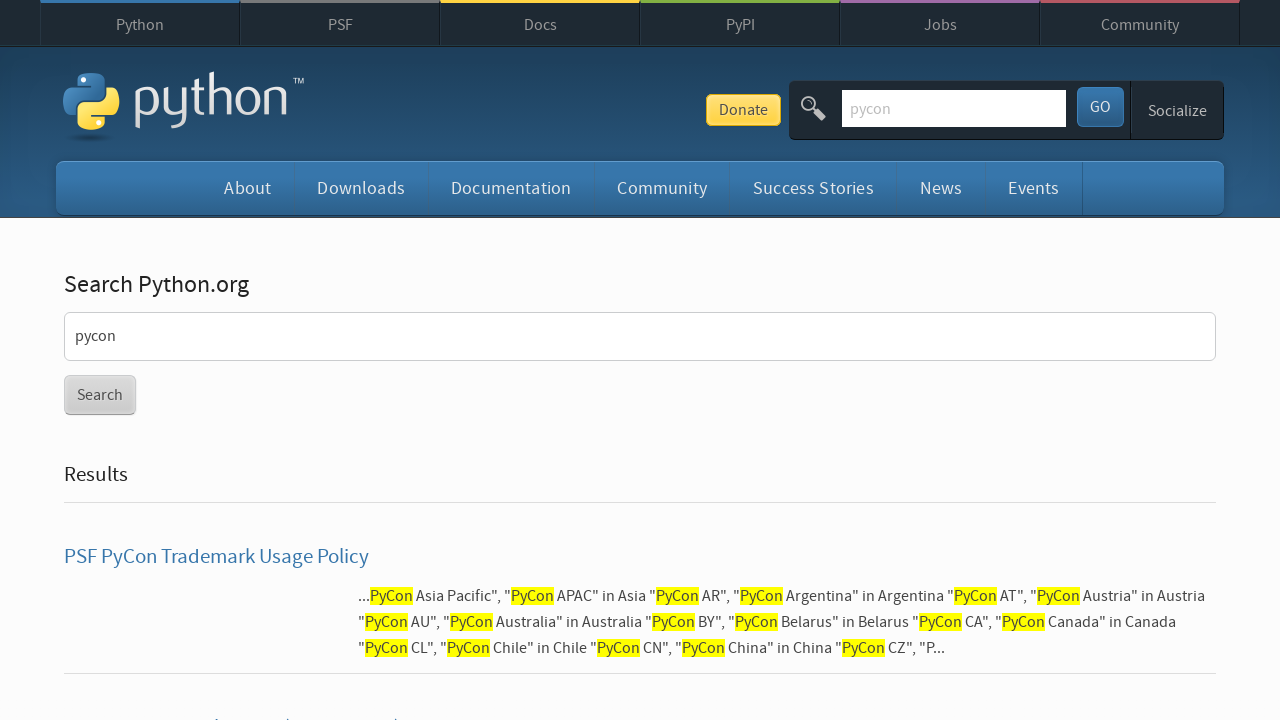